Tests input field functionality by entering a number, clearing the field, and entering a different number to verify input manipulation works correctly.

Starting URL: http://the-internet.herokuapp.com/inputs

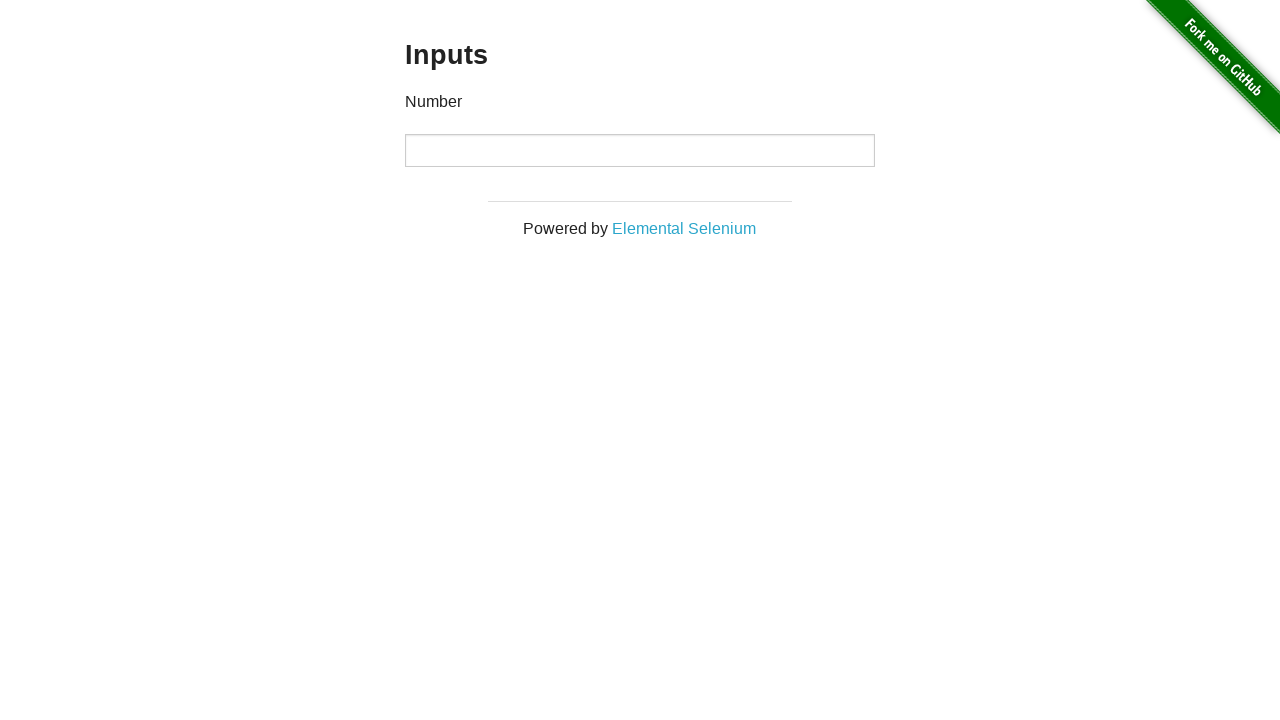

Filled input field with '1000' on input
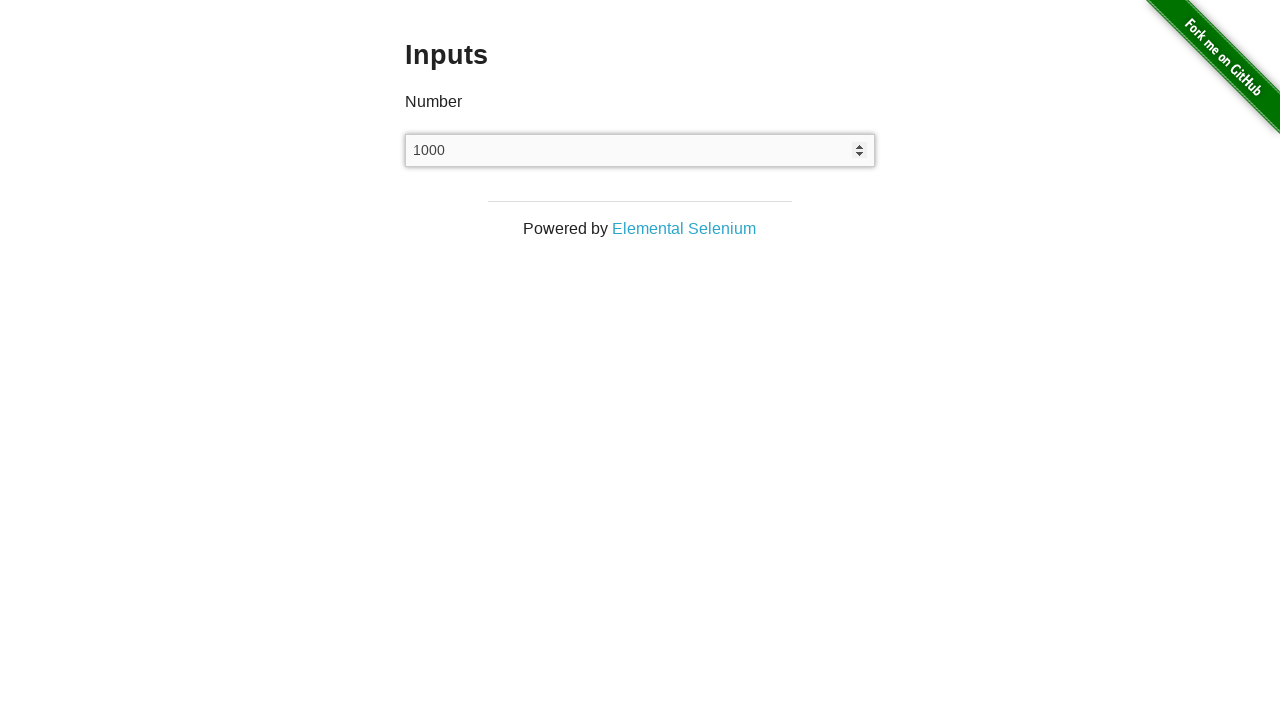

Cleared input field on input
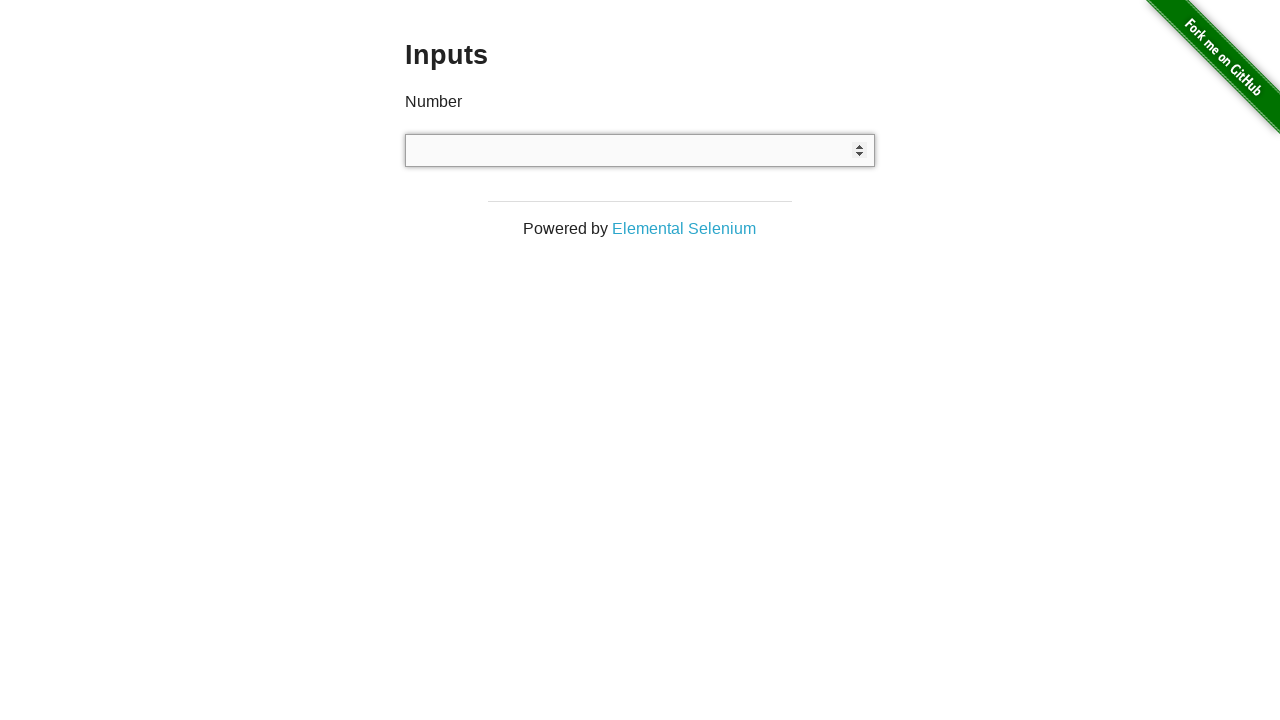

Filled input field with '2000' on input
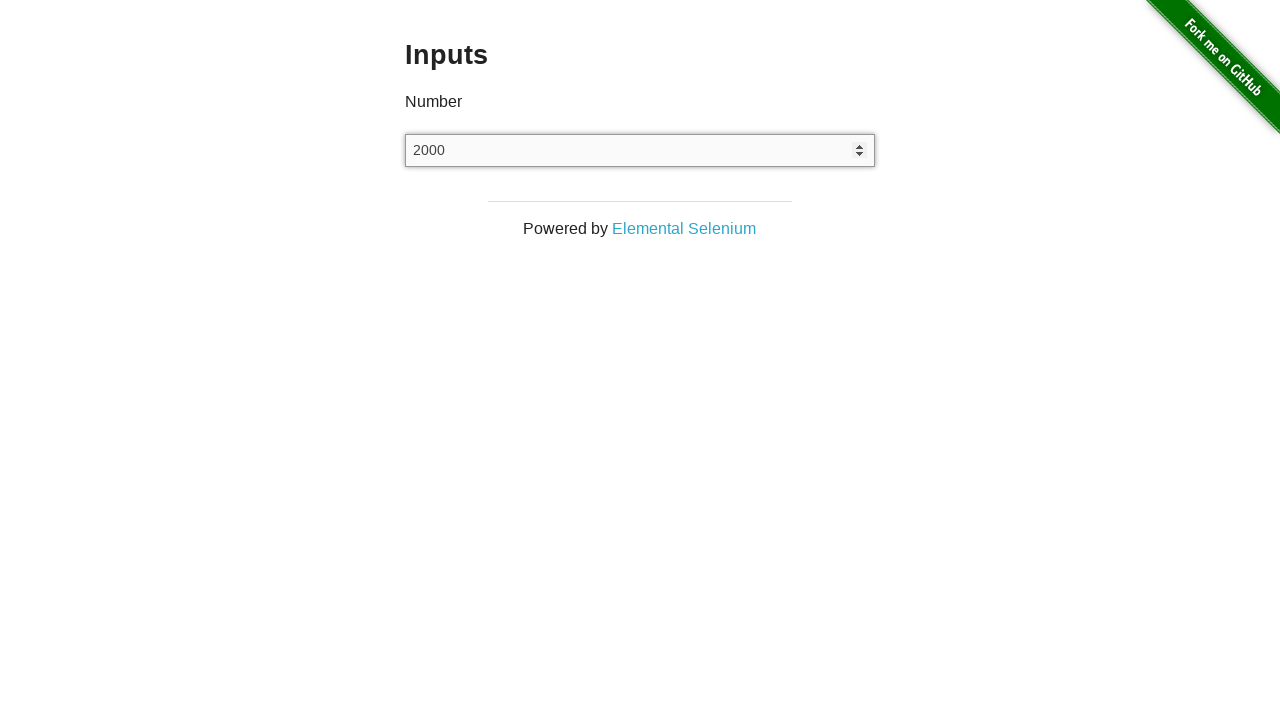

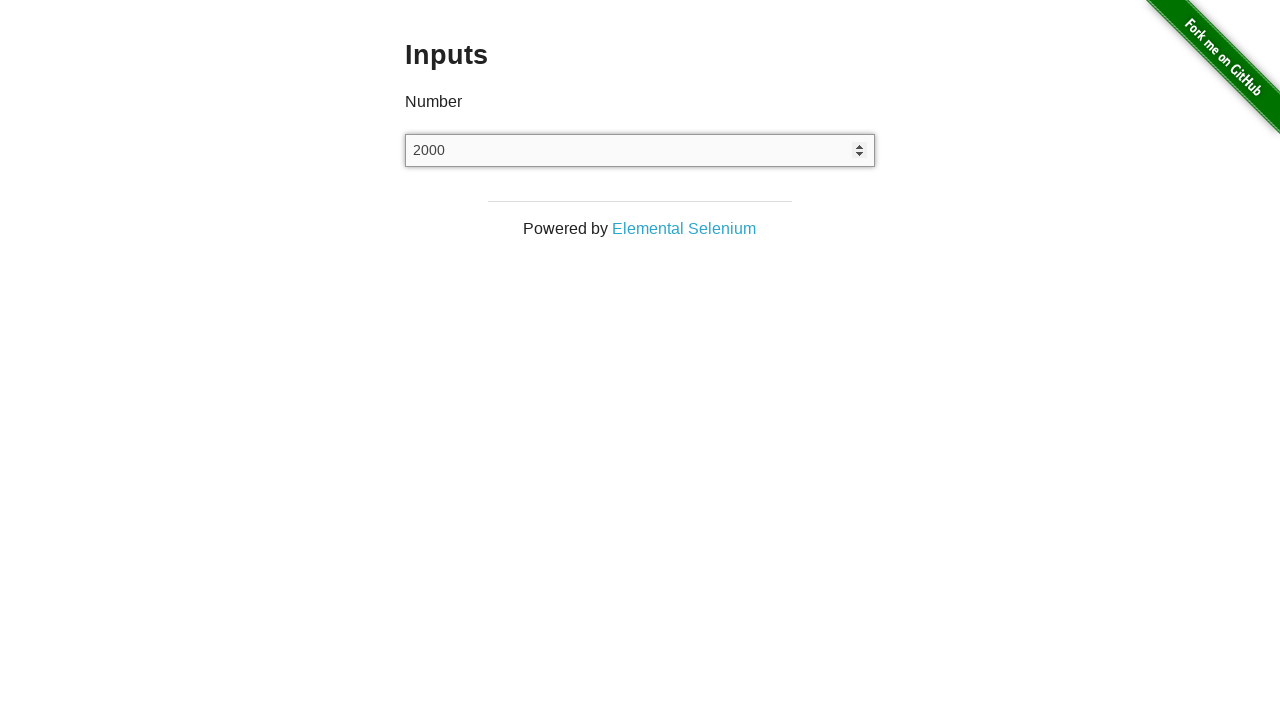